Tests opting out of A/B tests by forging an opt-out cookie on the target page, refreshing, and verifying the page shows "No A/B Test" heading.

Starting URL: http://the-internet.herokuapp.com/abtest

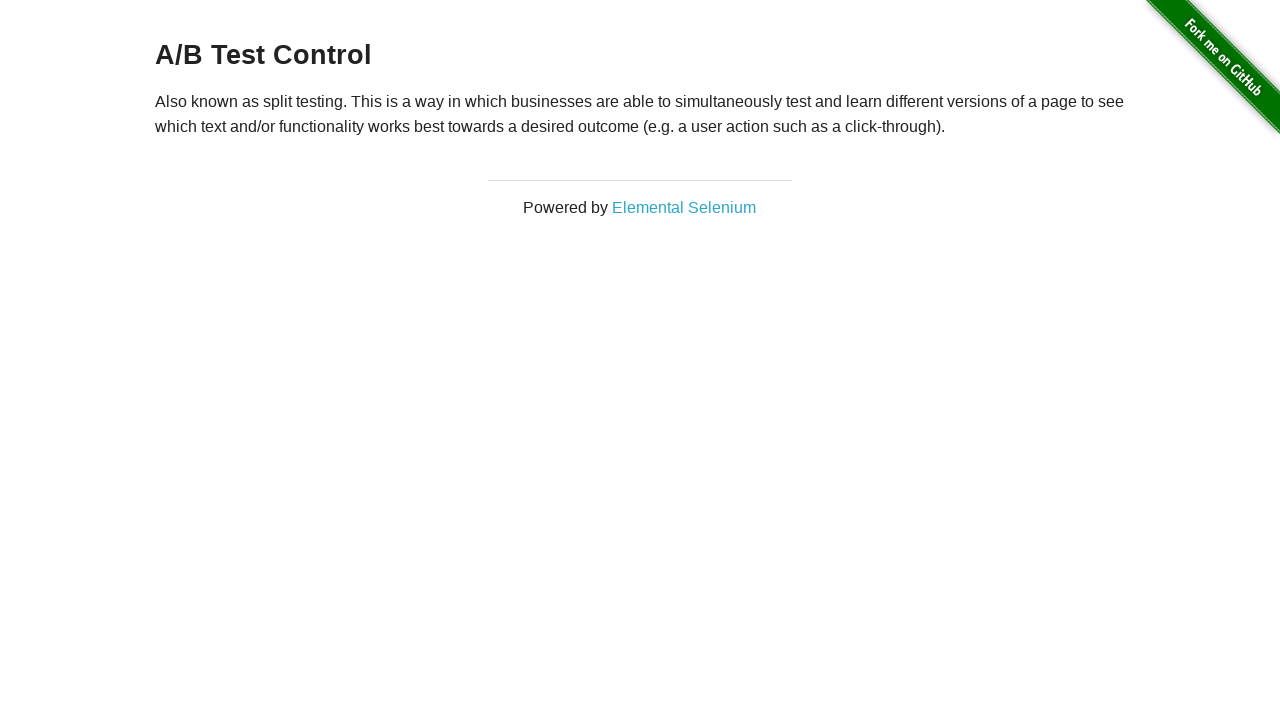

Located h3 heading element on A/B test page
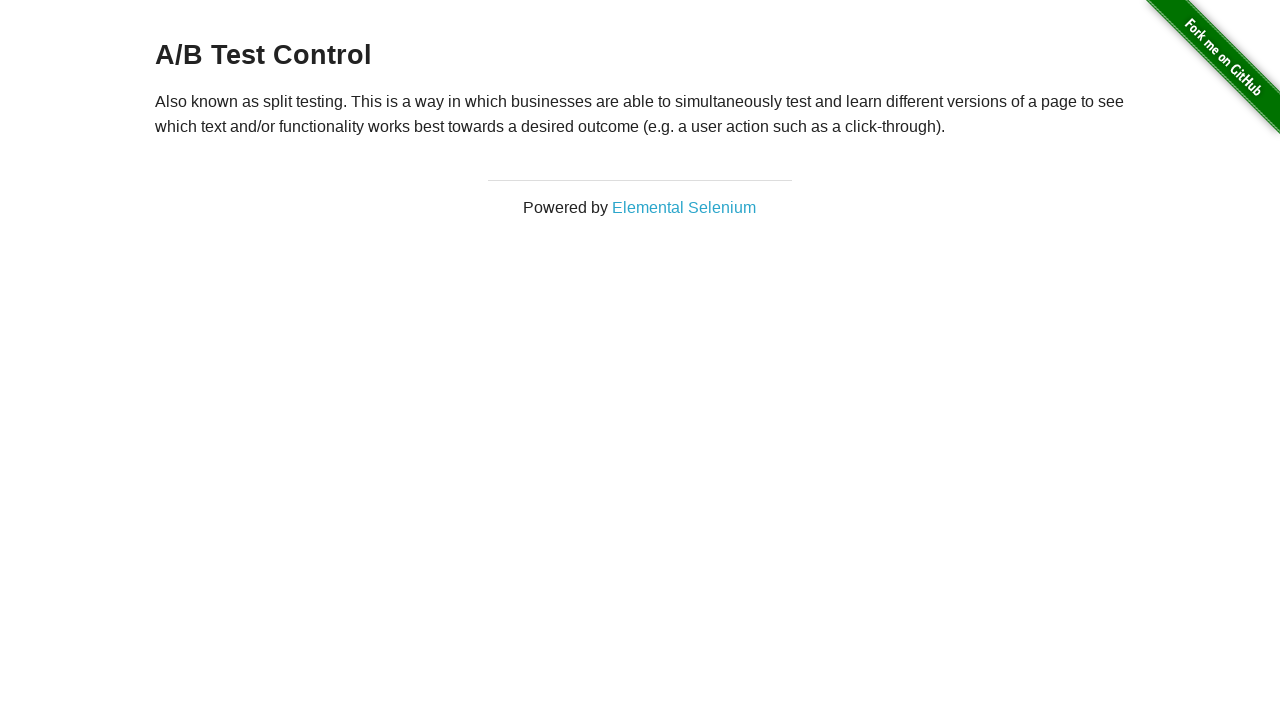

Retrieved heading text: 'A/B Test Control'
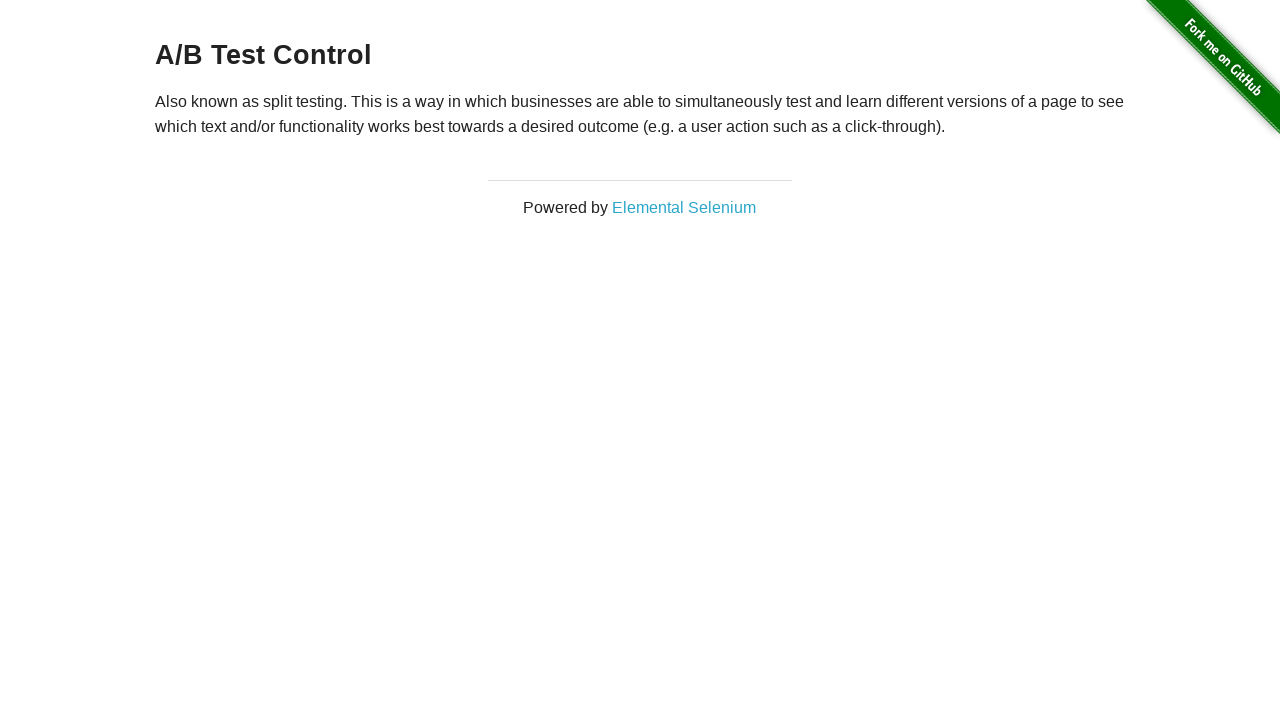

Verified initial page shows A/B test variation or control
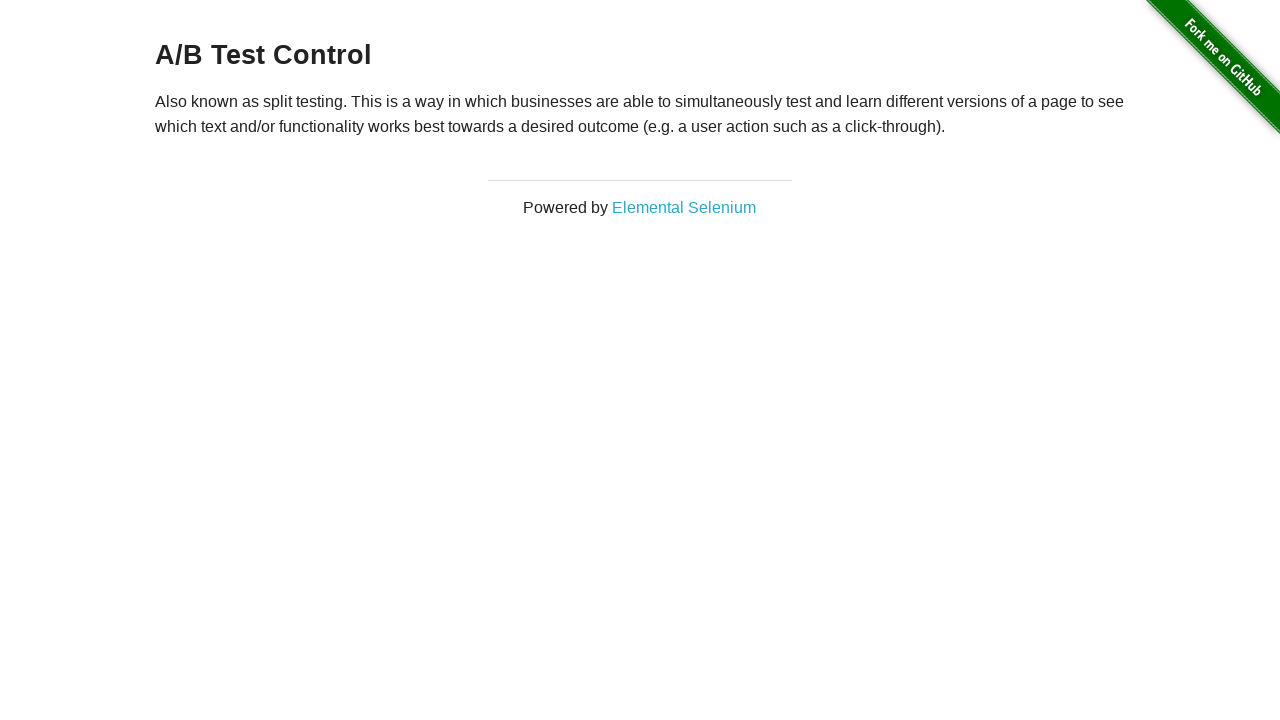

Added optimizelyOptOut cookie to context
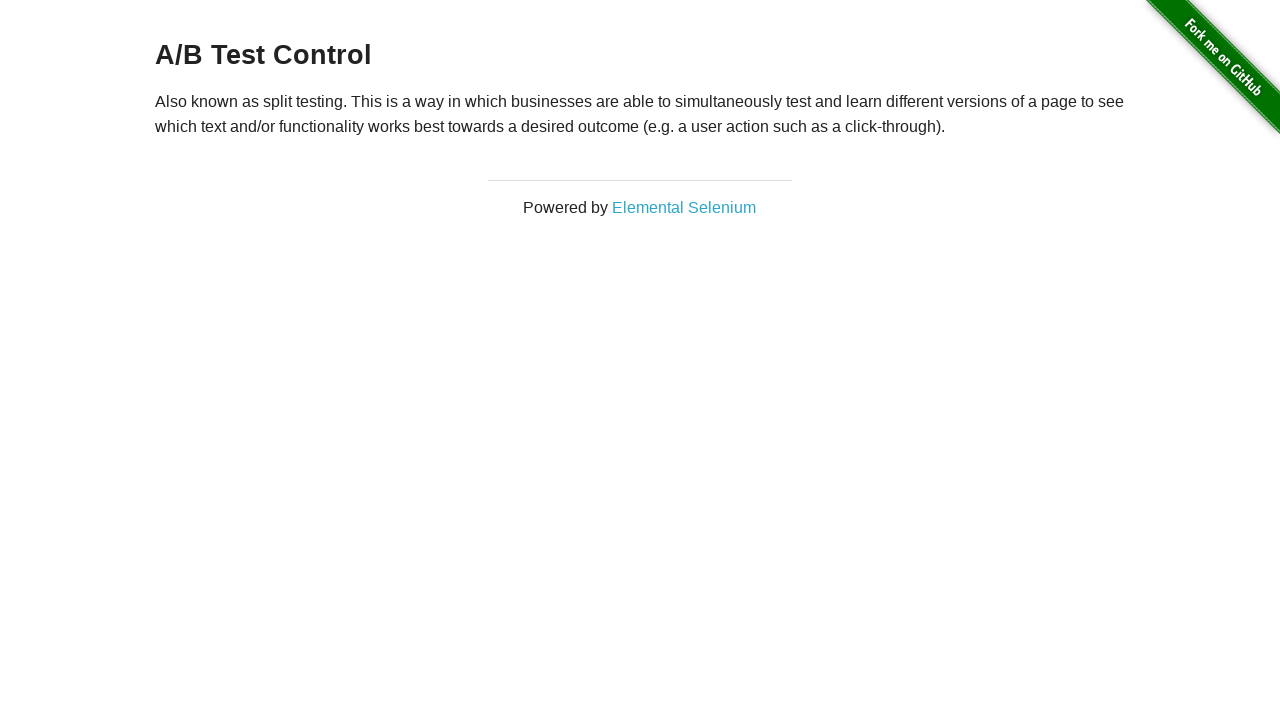

Reloaded page after adding opt-out cookie
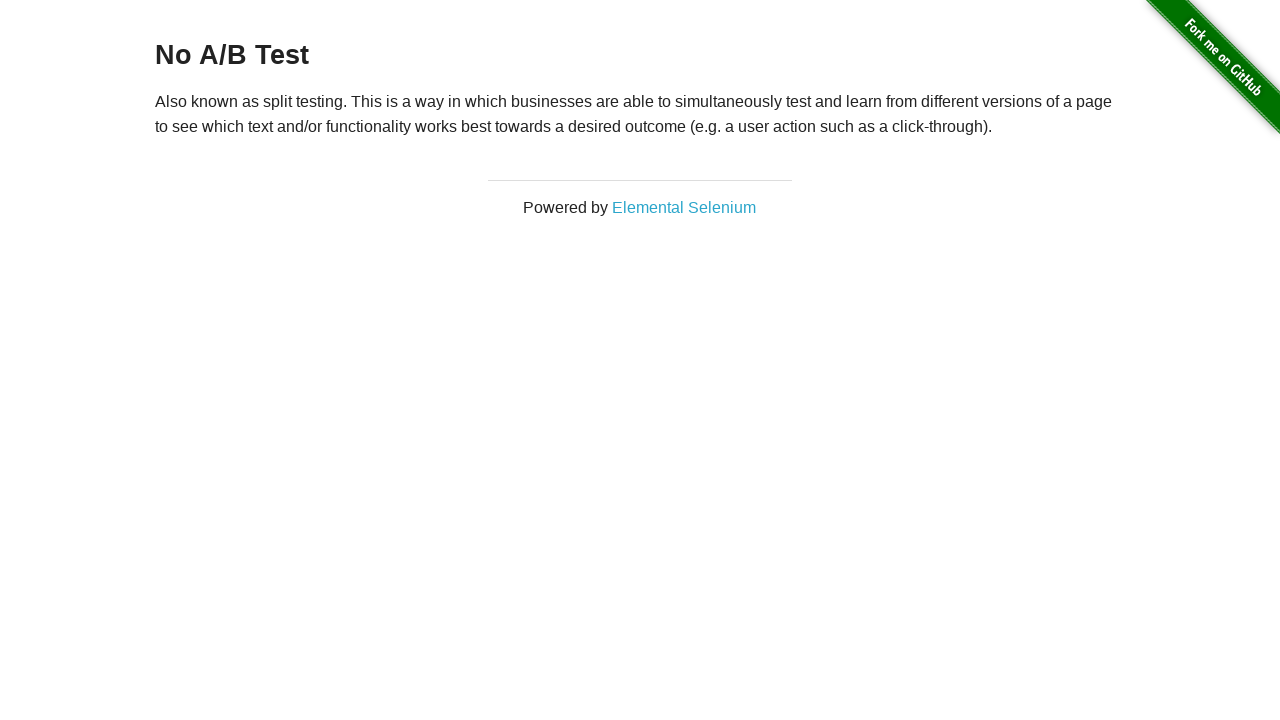

Retrieved heading text after reload: 'No A/B Test'
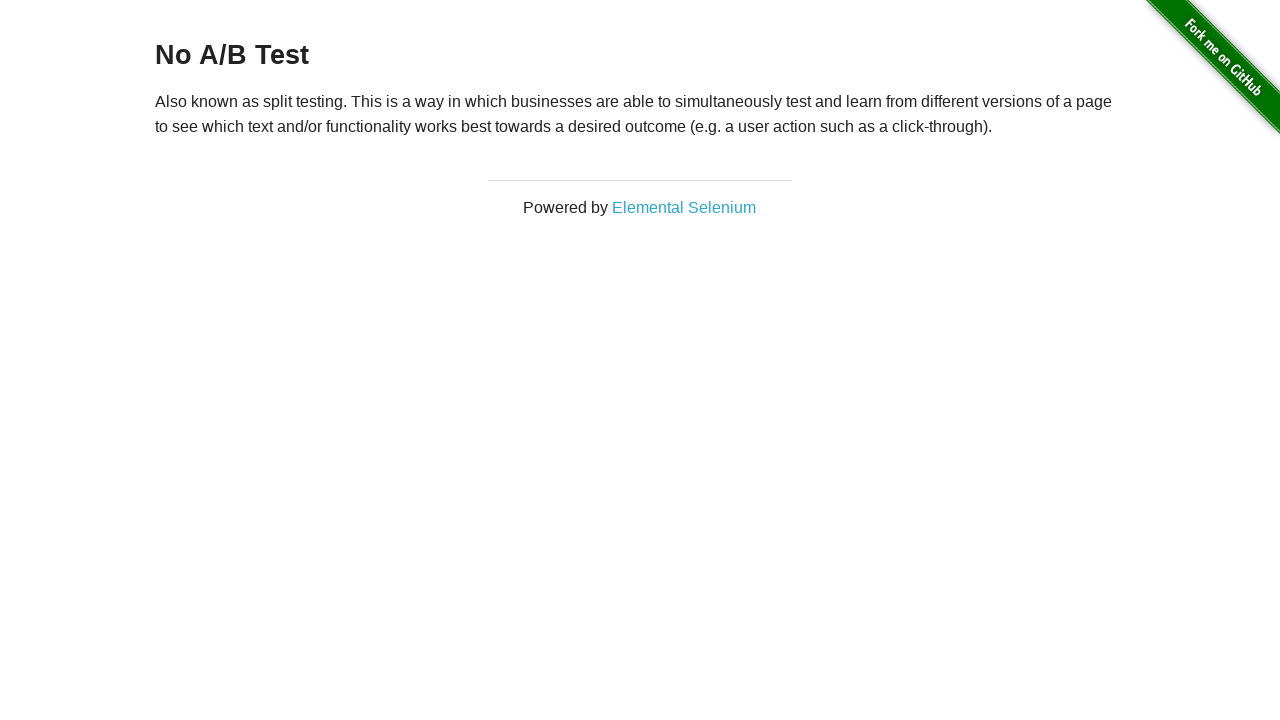

Verified page displays 'No A/B Test' heading after opting out
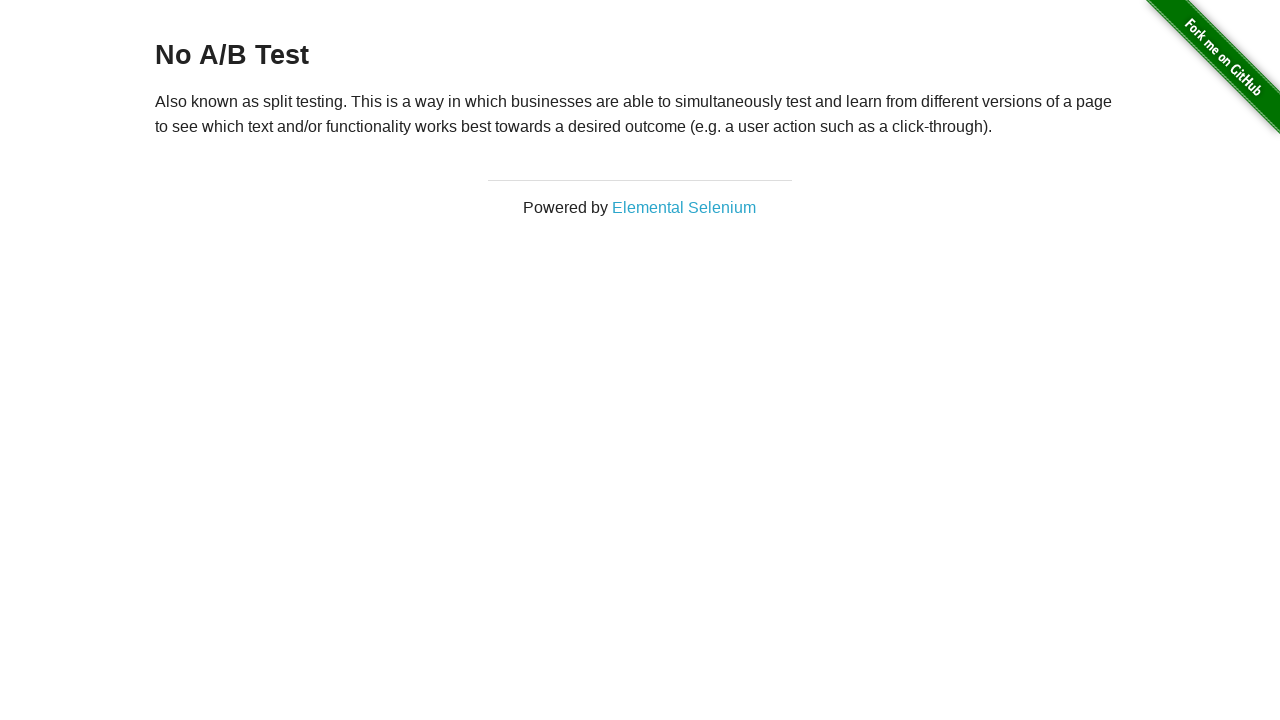

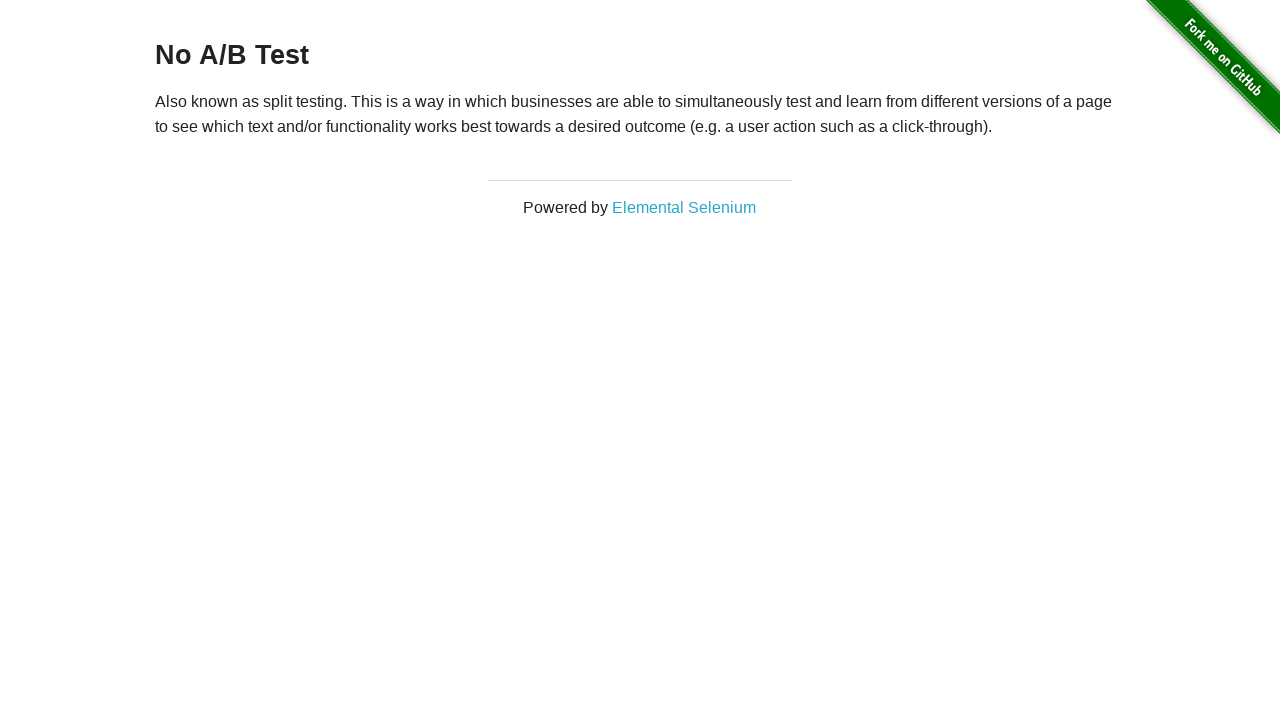